Tests a Bootstrap/jQuery combo tree dropdown by navigating to the demo page and clicking on the dropdown input box to open it

Starting URL: https://www.jqueryscript.net/demo/Drop-Down-Combo-Tree/

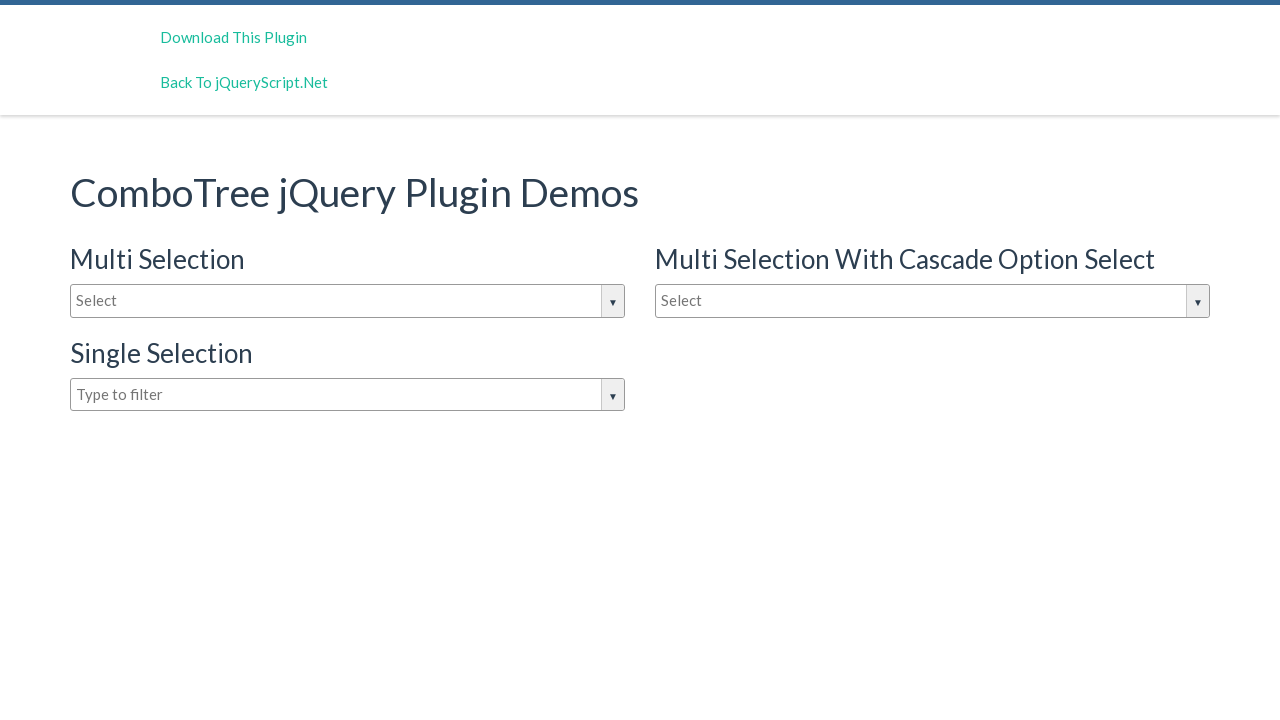

Clicked on the dropdown input box to open the combo tree at (348, 301) on #justAnInputBox
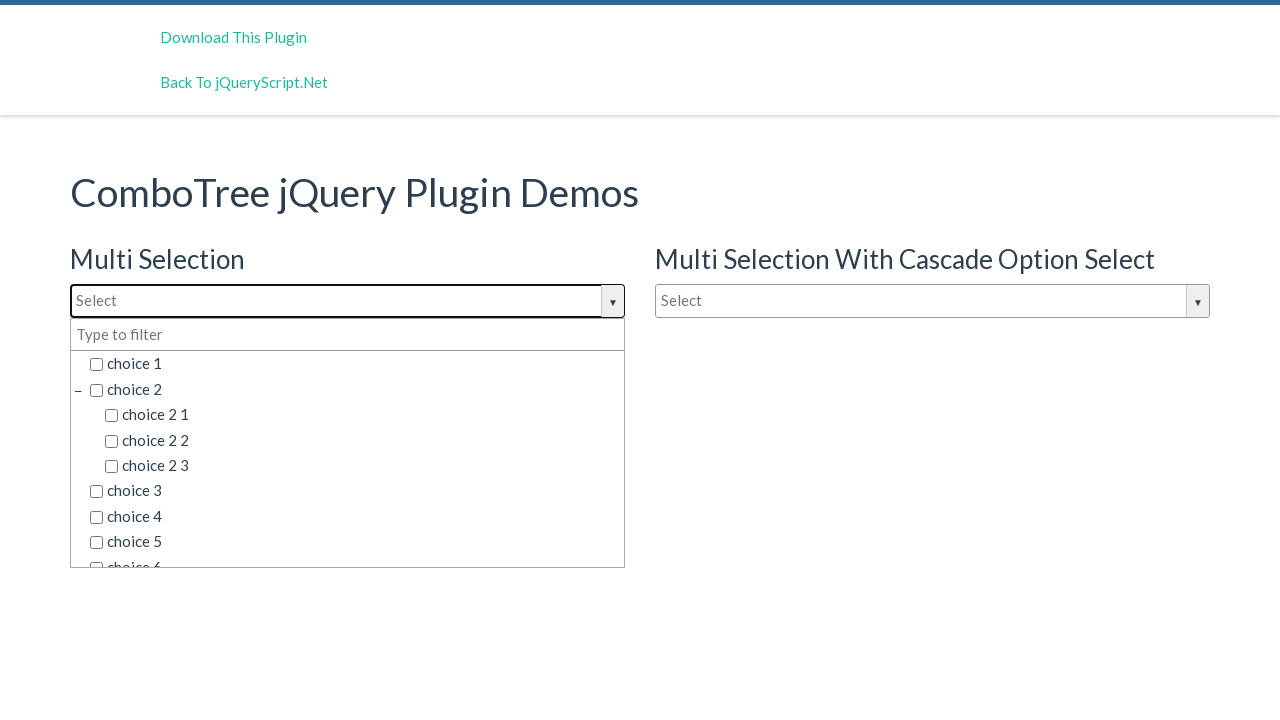

Dropdown options appeared
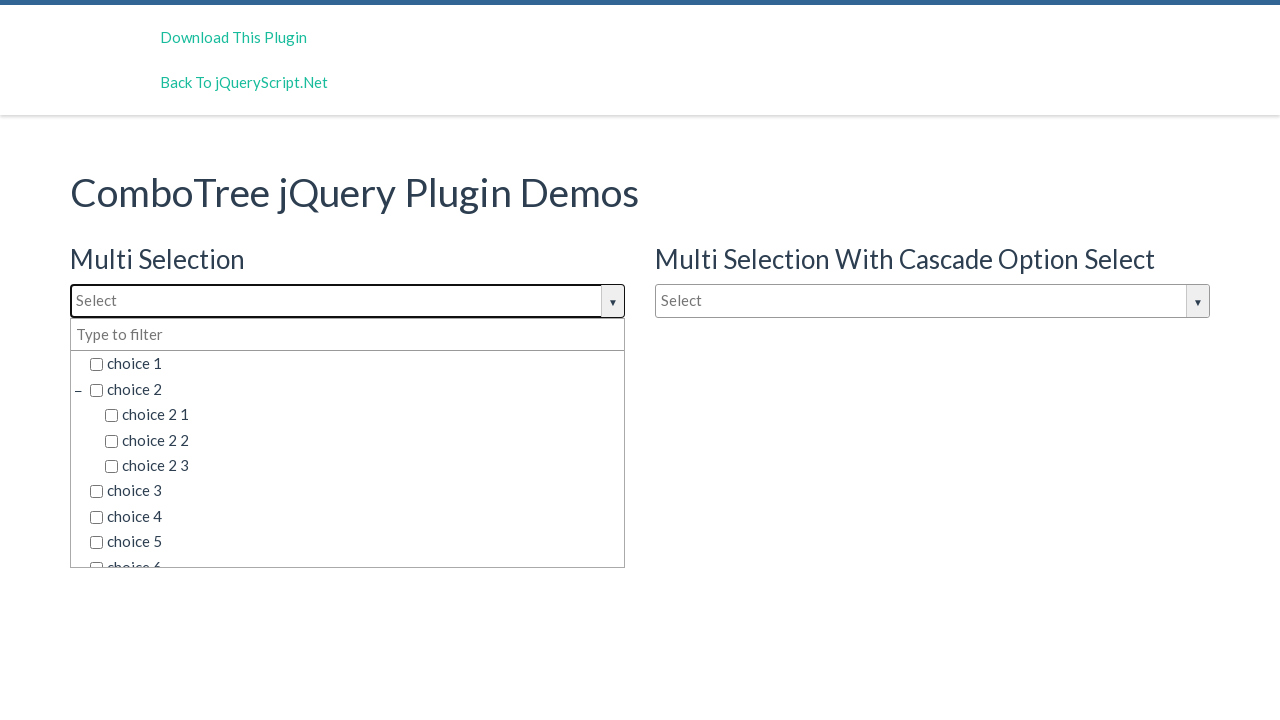

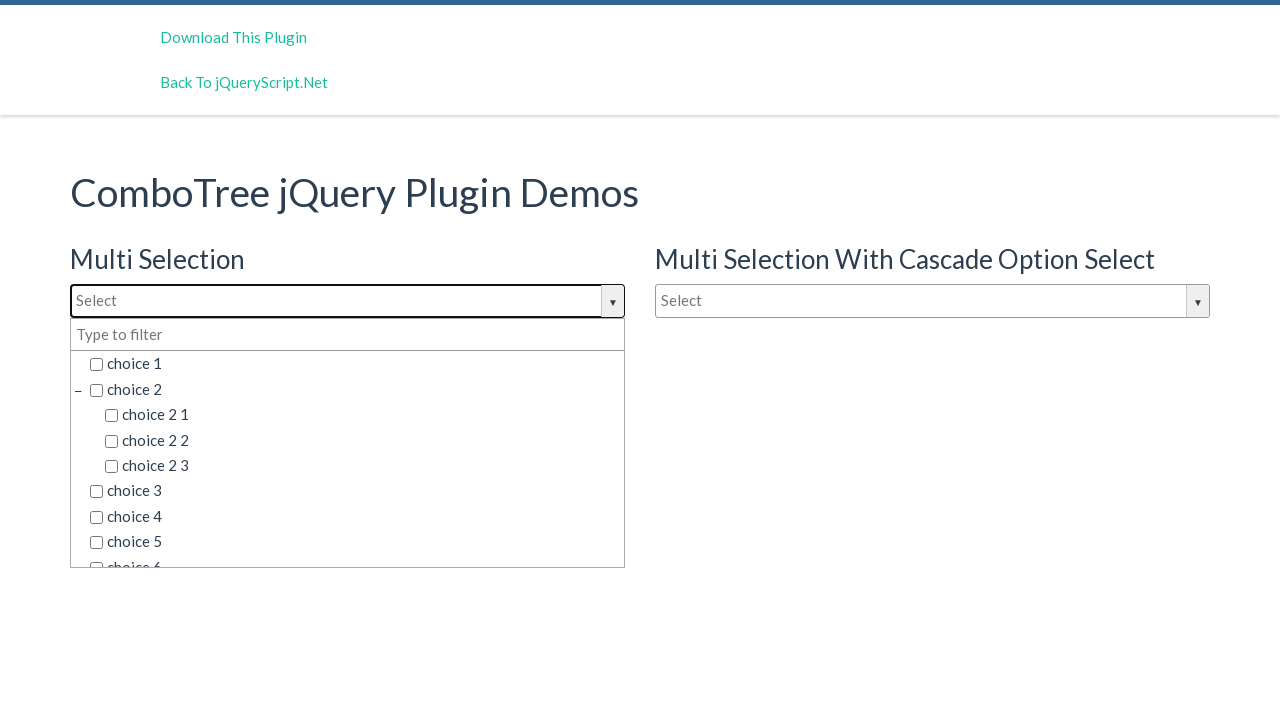